Tests navigation timeout behavior by navigating to a page with a 5-second delay while having a 1-second timeout set, demonstrating timeout configuration

Starting URL: https://httpbin.test.k6.io/delay/5

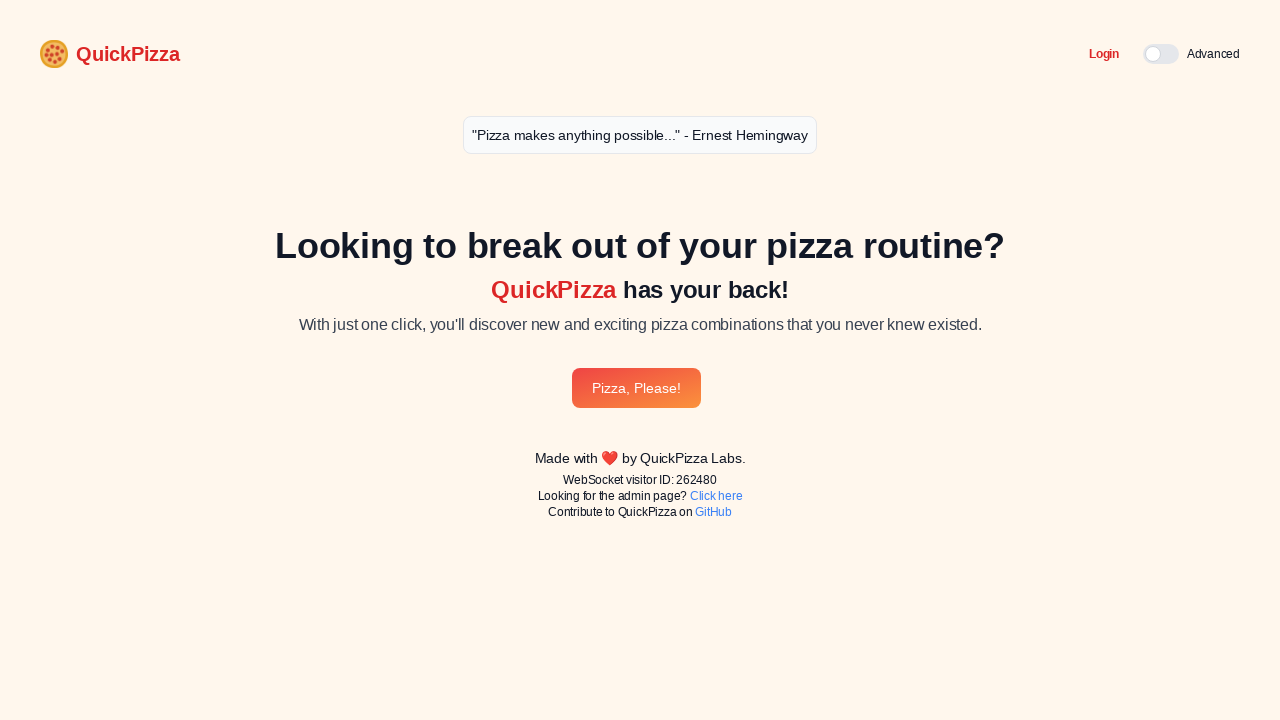

Set default navigation timeout to 1 second
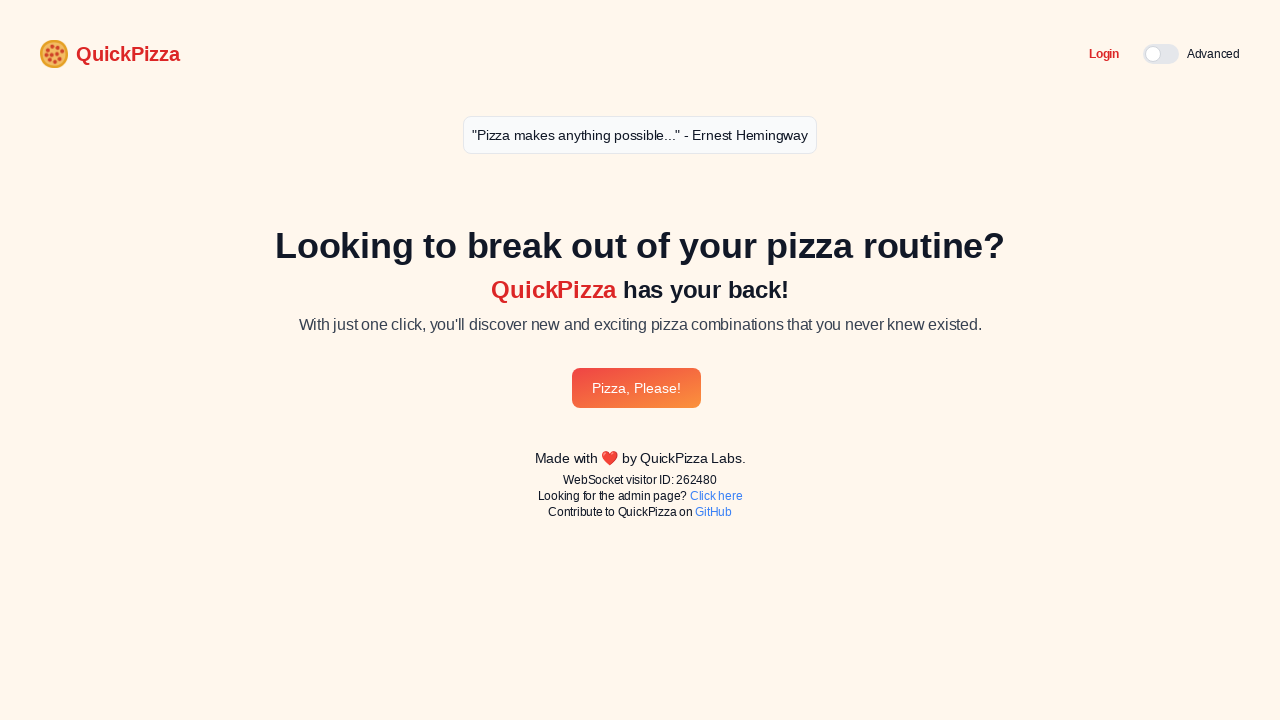

Attempted to navigate to 5-second delay endpoint with 1-second timeout
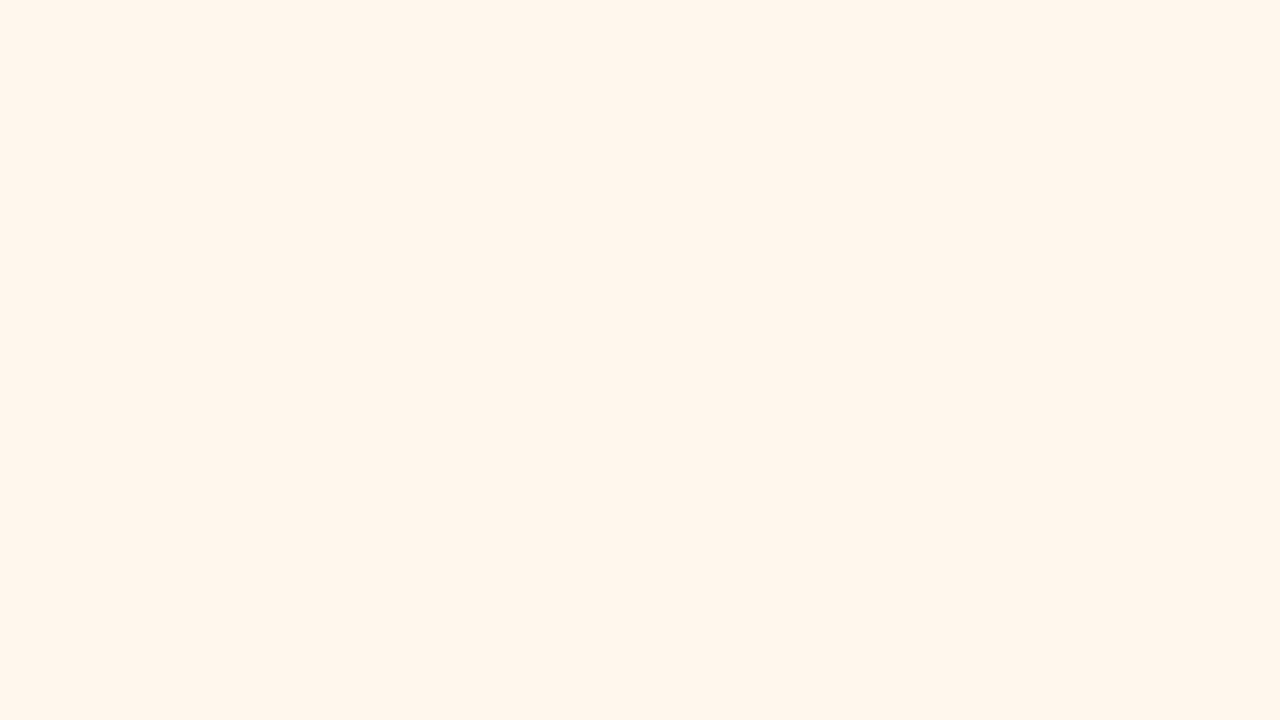

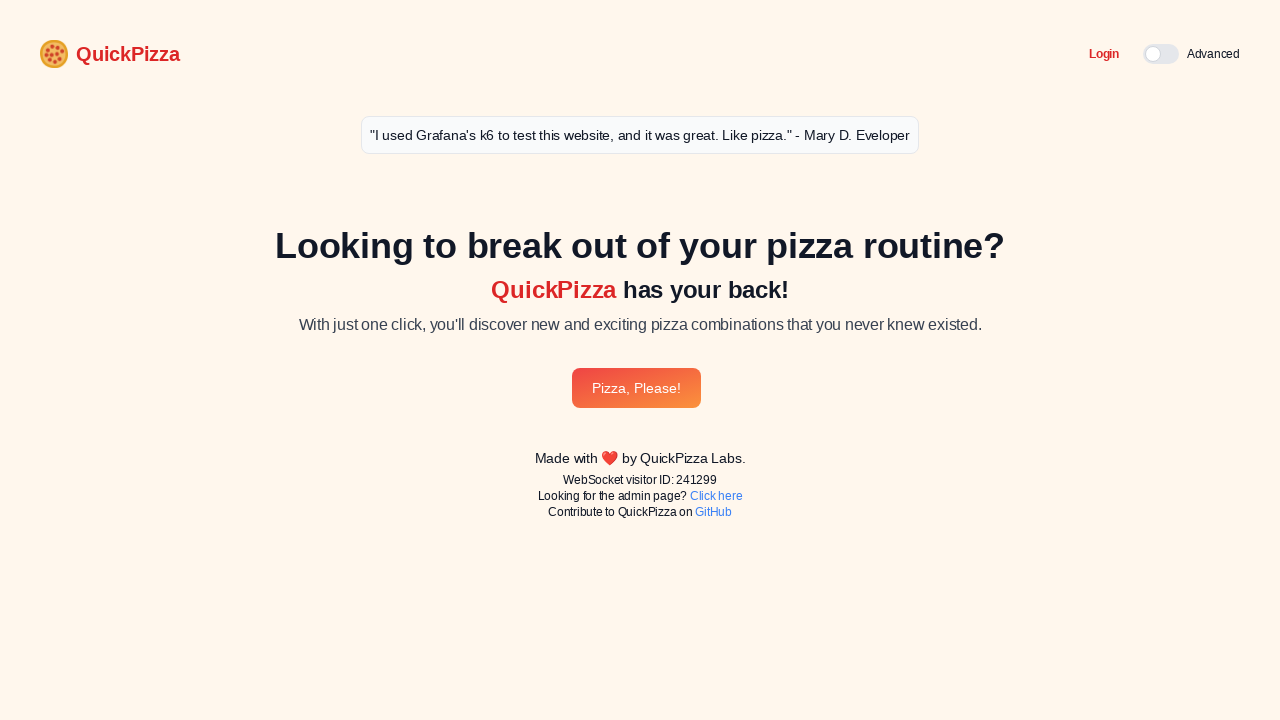